Navigates to the Top Lists page, clicks on Top Rated Real Languages, and verifies the table loads.

Starting URL: http://www.99-bottles-of-beer.net/

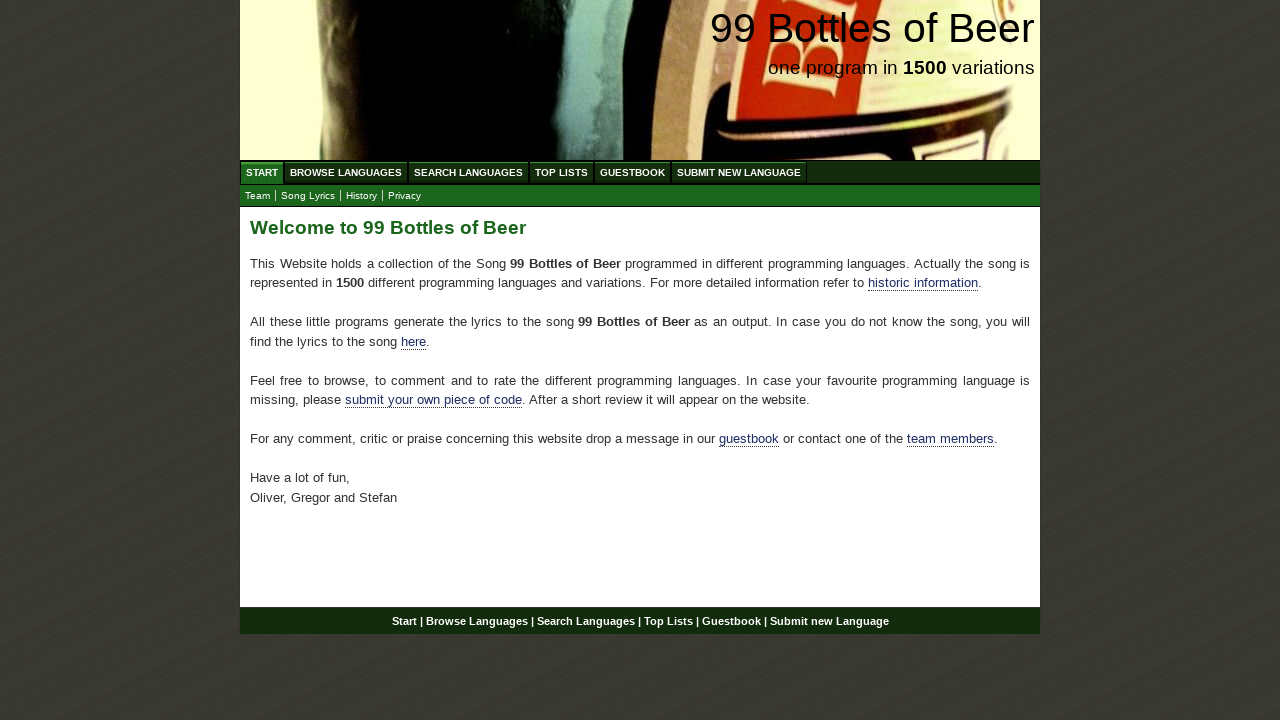

Clicked on Top List menu at (562, 172) on xpath=//li/a[@href='/toplist.html']
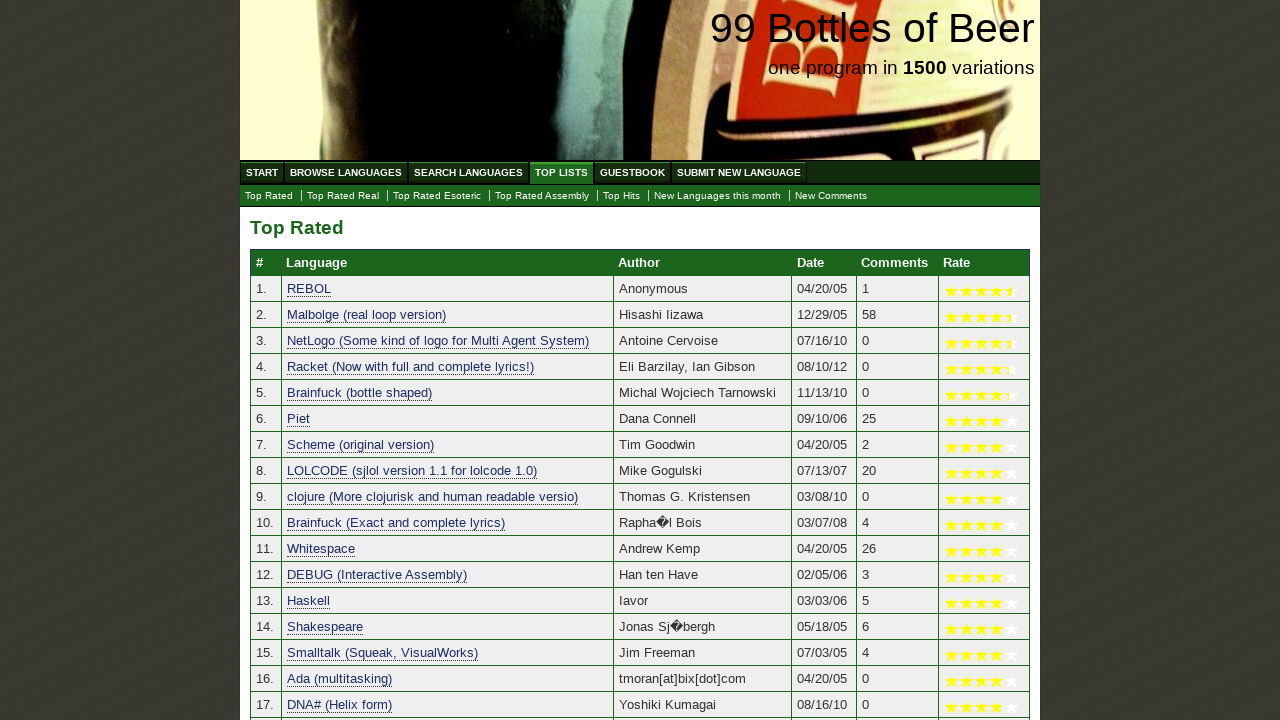

Clicked on Top Rated Real Languages at (343, 196) on xpath=//a[@href='./toplist_real.html']
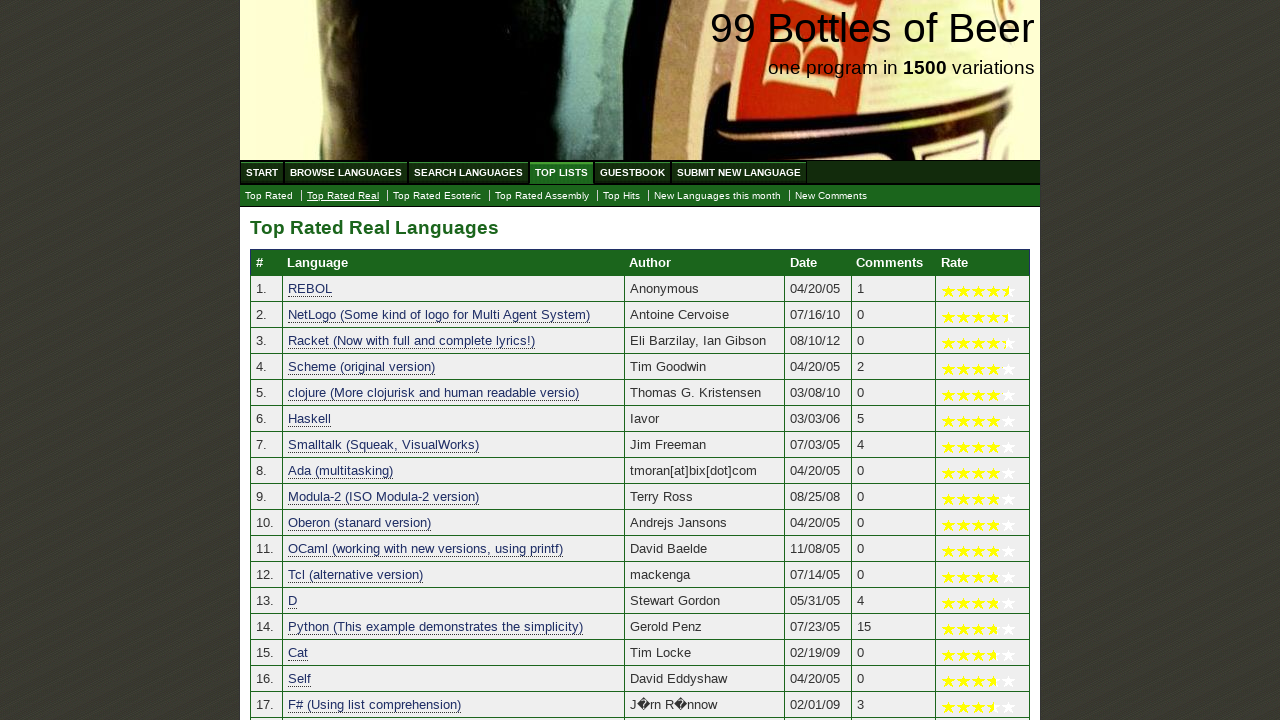

Table with languages loaded
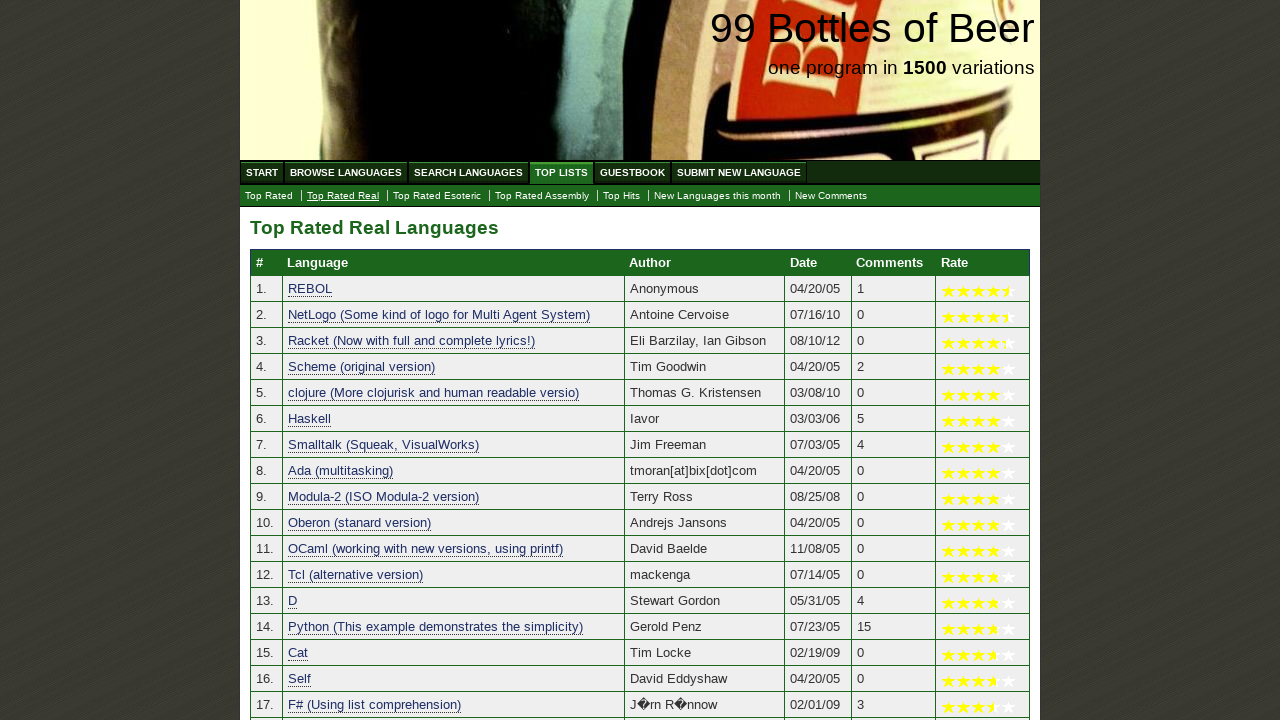

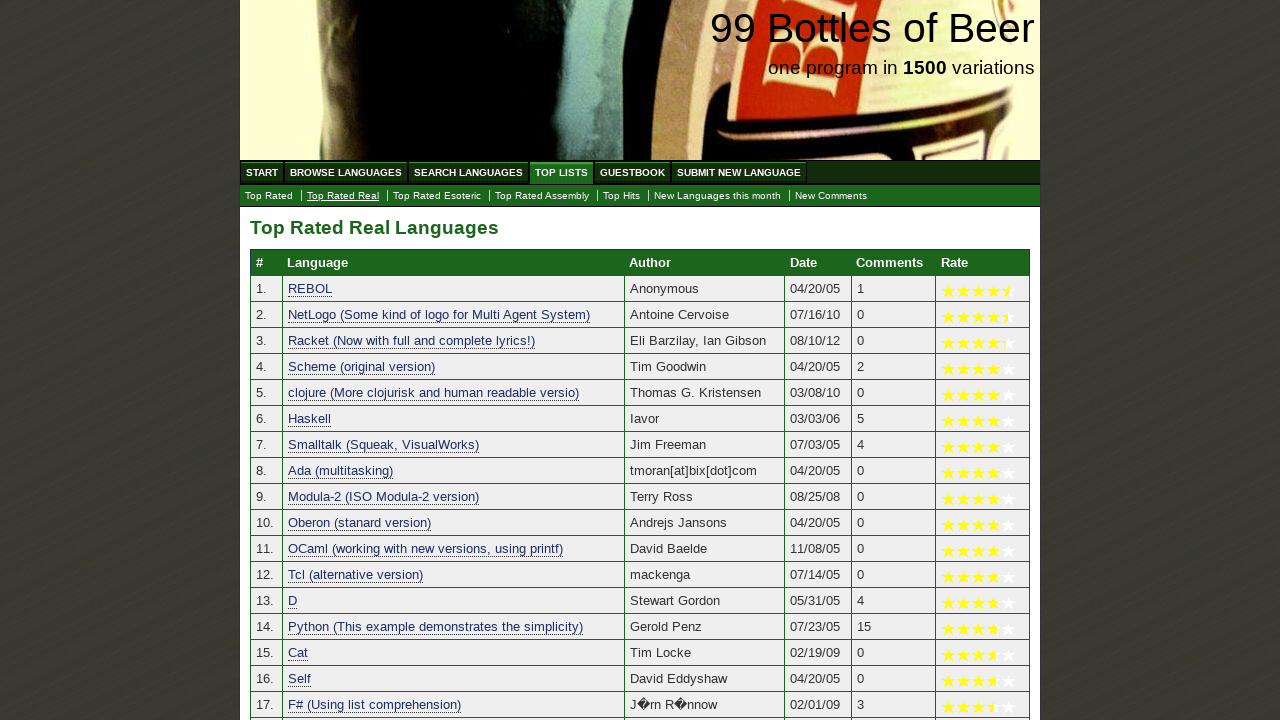